Tests JavaScript confirm dialog by clicking a "Try it" button inside an iframe and dismissing the alert popup

Starting URL: https://www.w3schools.com/js/tryit.asp?filename=tryjs_confirm

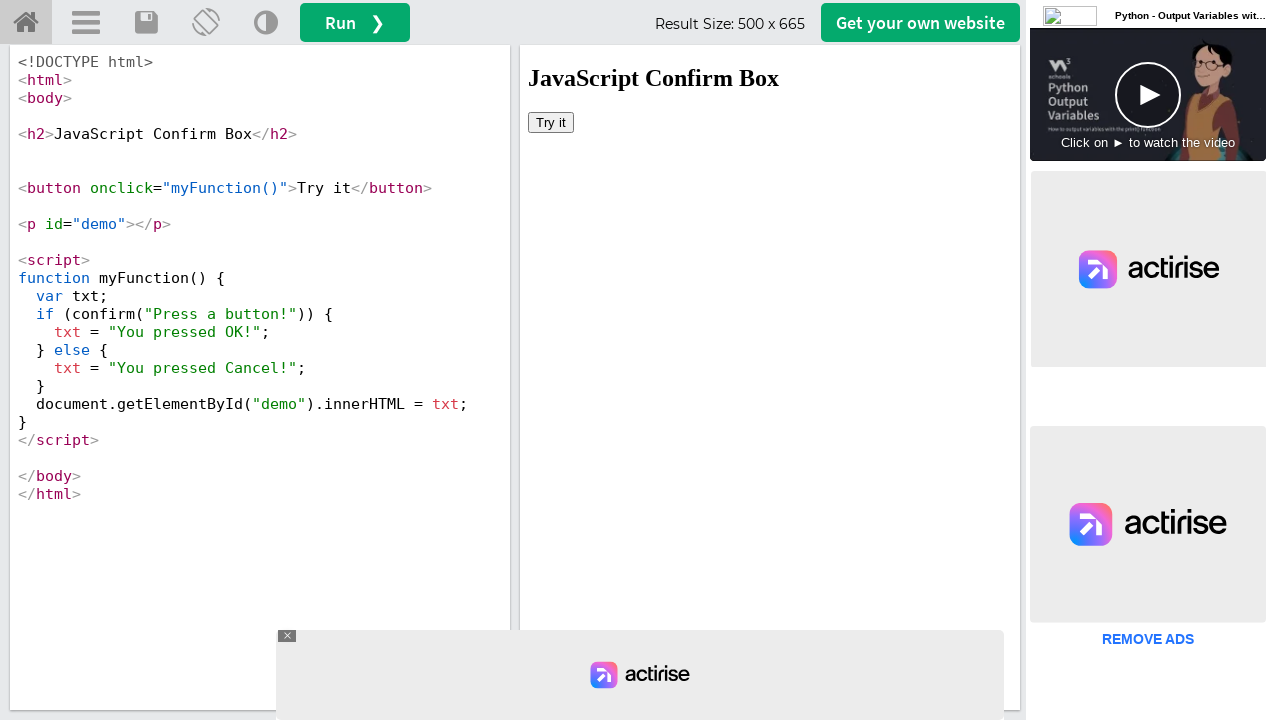

Set up dialog handler to dismiss confirm dialogs
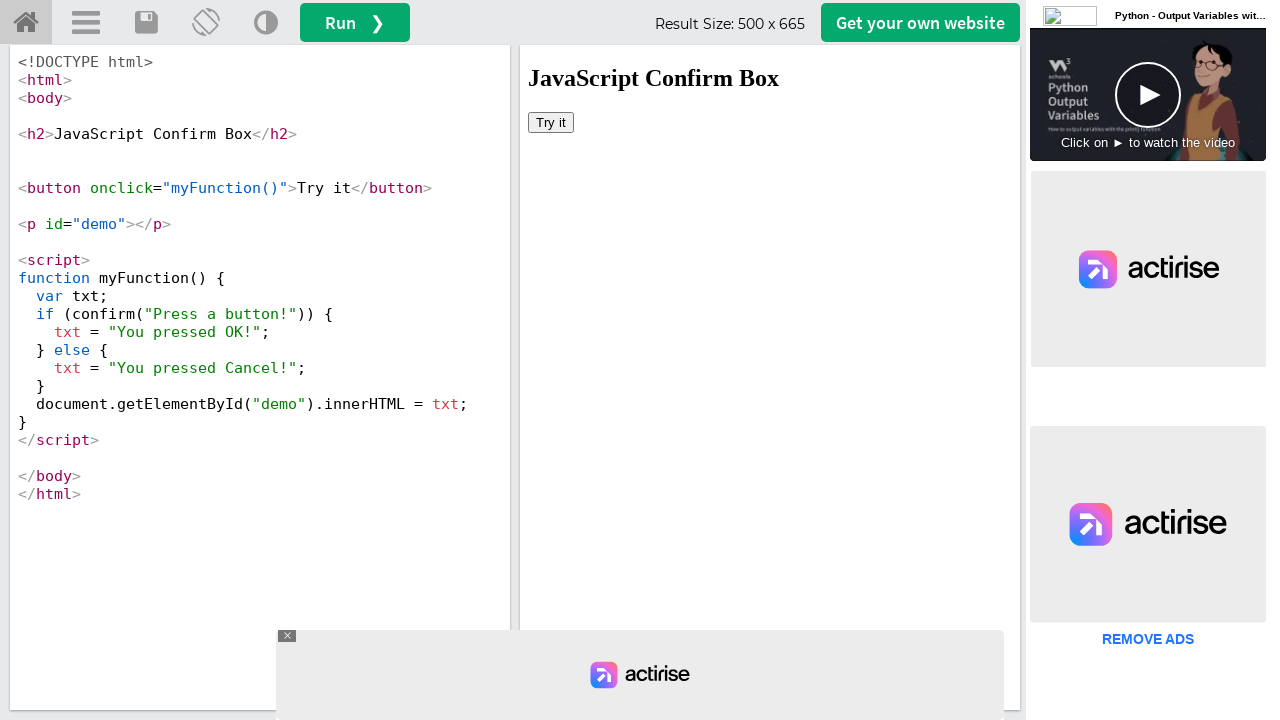

Located iframe#iframeResult containing the example
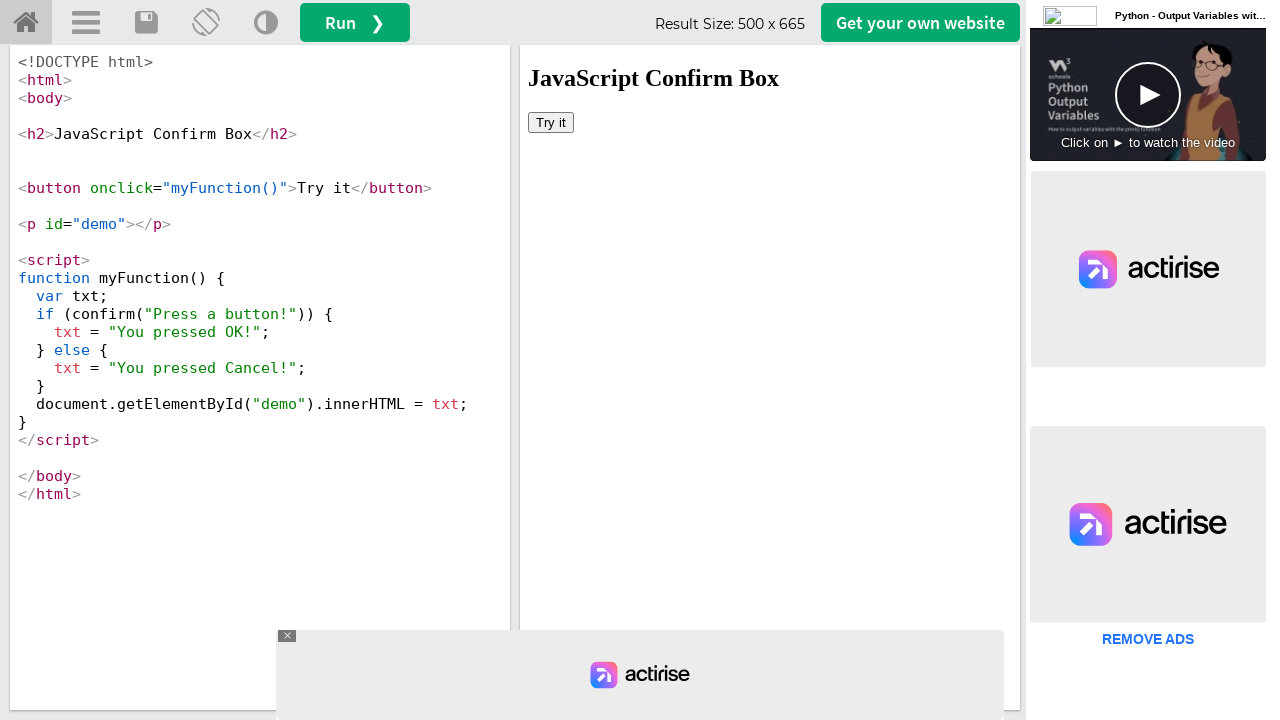

Clicked 'Try it' button inside iframe to trigger confirm dialog at (551, 122) on iframe#iframeResult >> internal:control=enter-frame >> button:has-text('Try it')
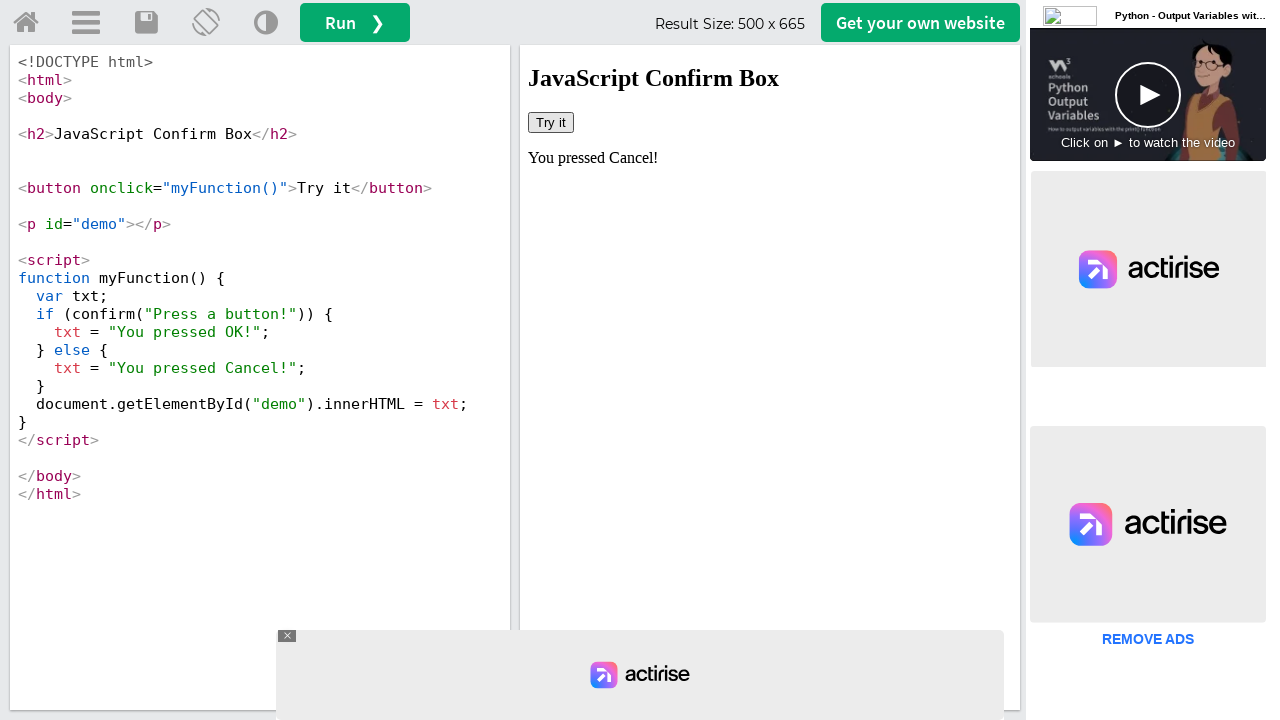

Waited for dialog to be handled and dismissed
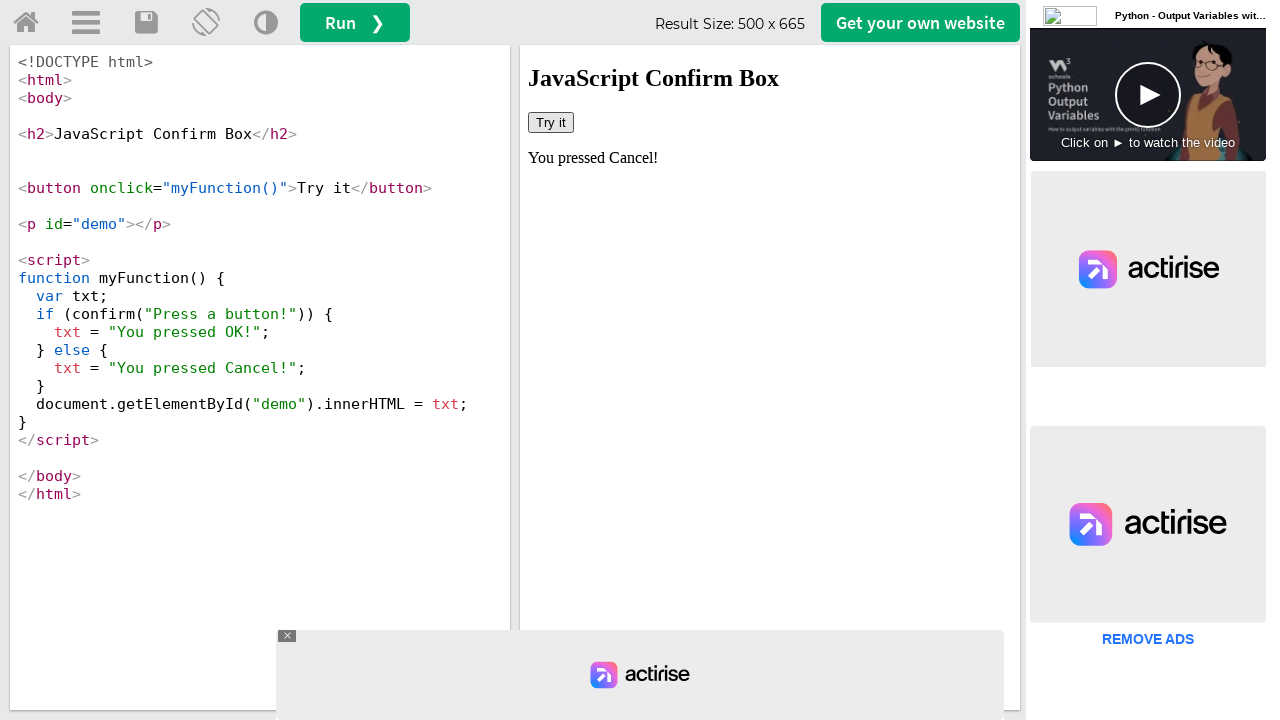

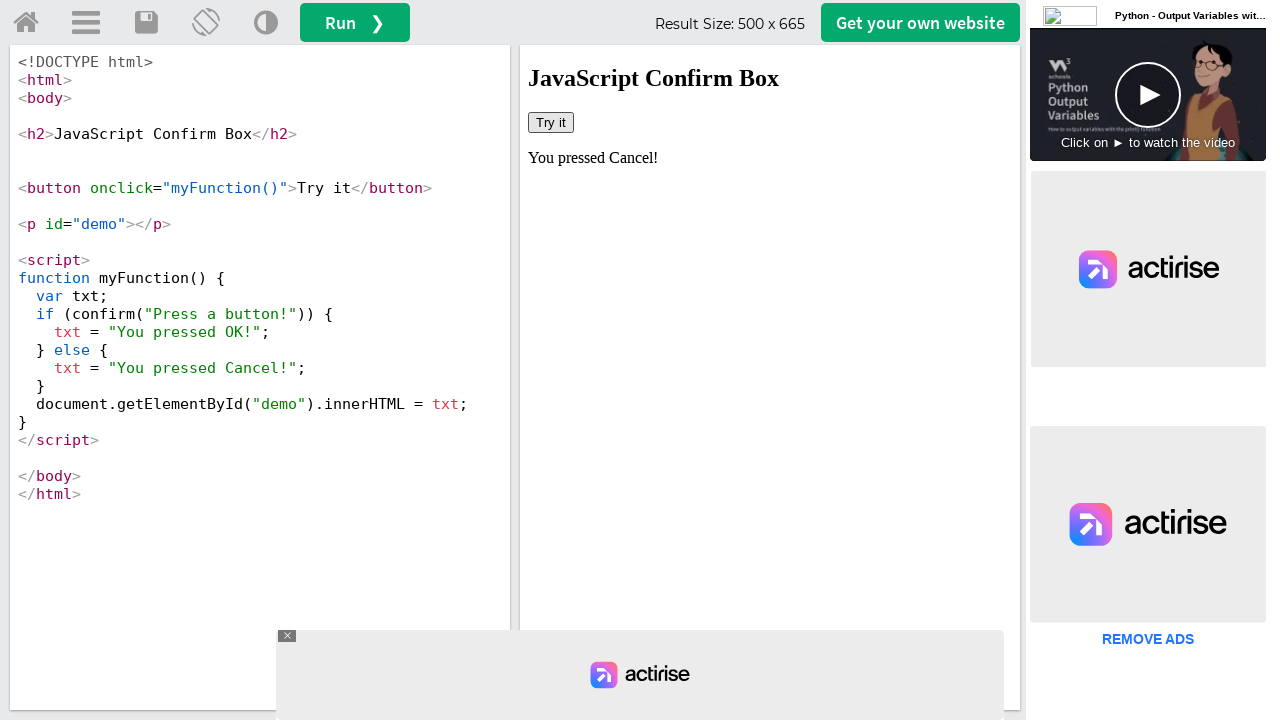